Tests the Open Window button by verifying it has the correct onclick attribute

Starting URL: https://rahulshettyacademy.com/AutomationPractice/

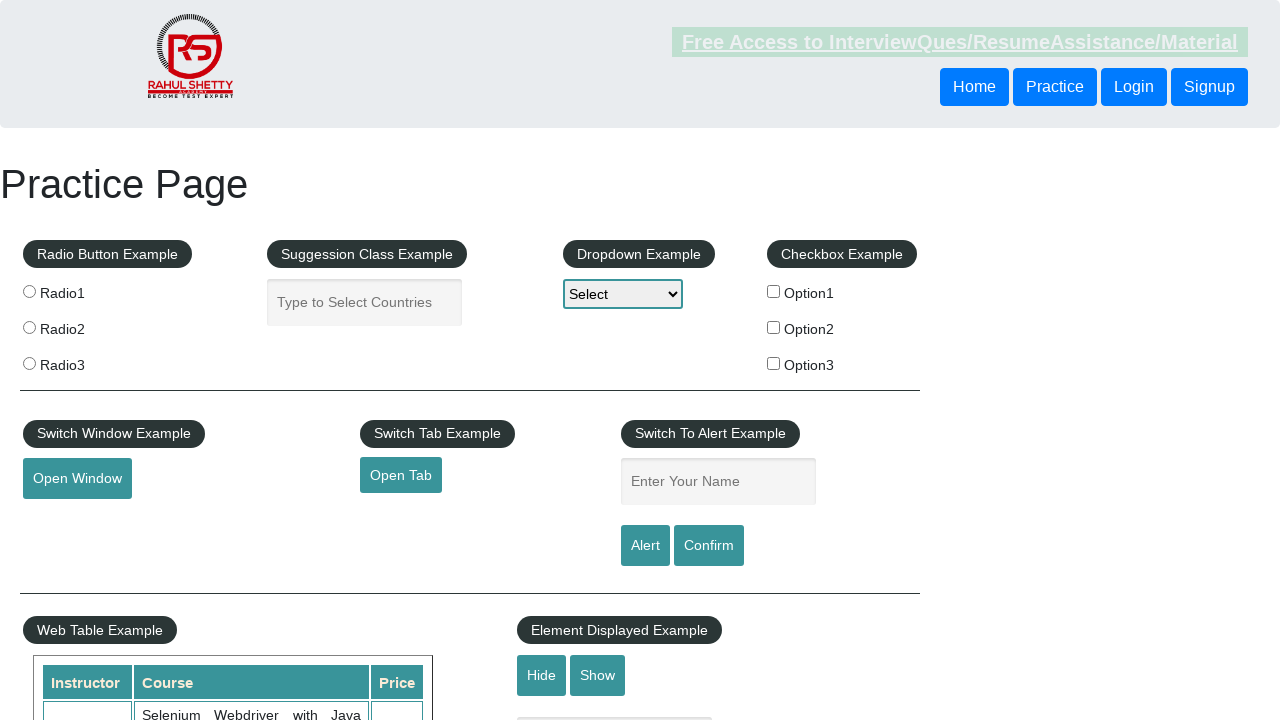

Located the Open Window button element
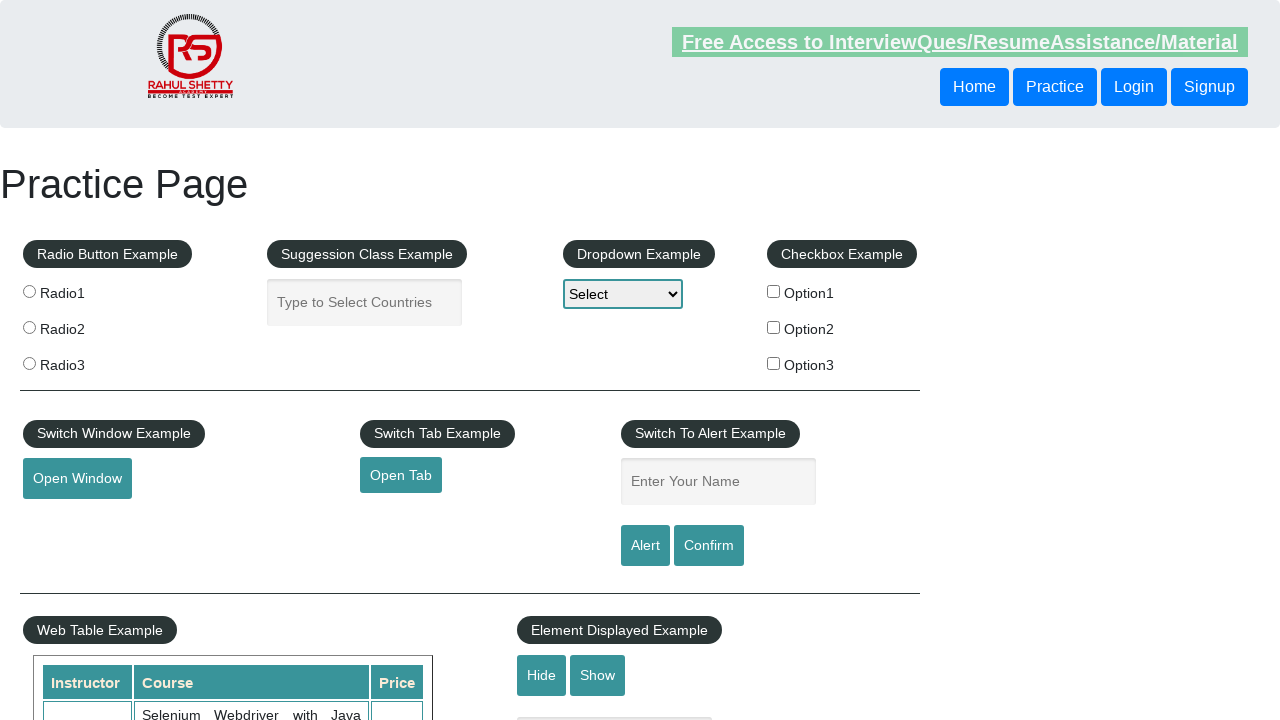

Retrieved onclick attribute from Open Window button
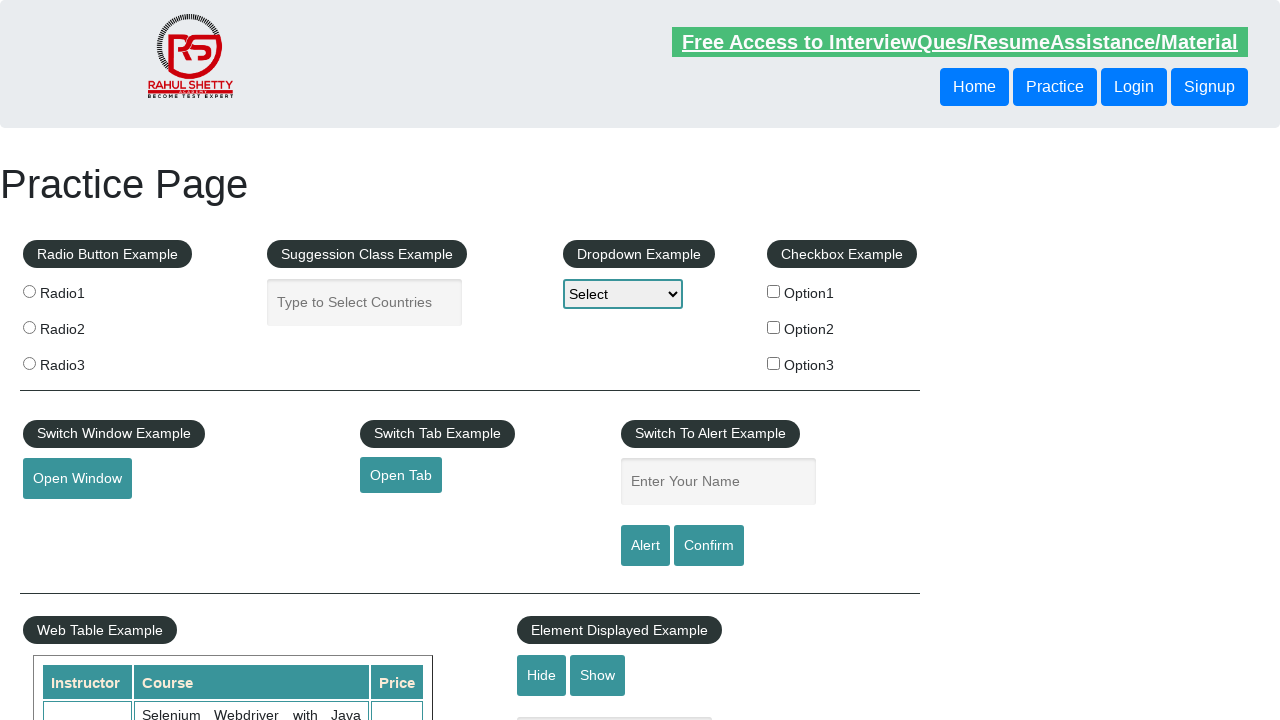

Verified onclick attribute contains 'openWindow()'
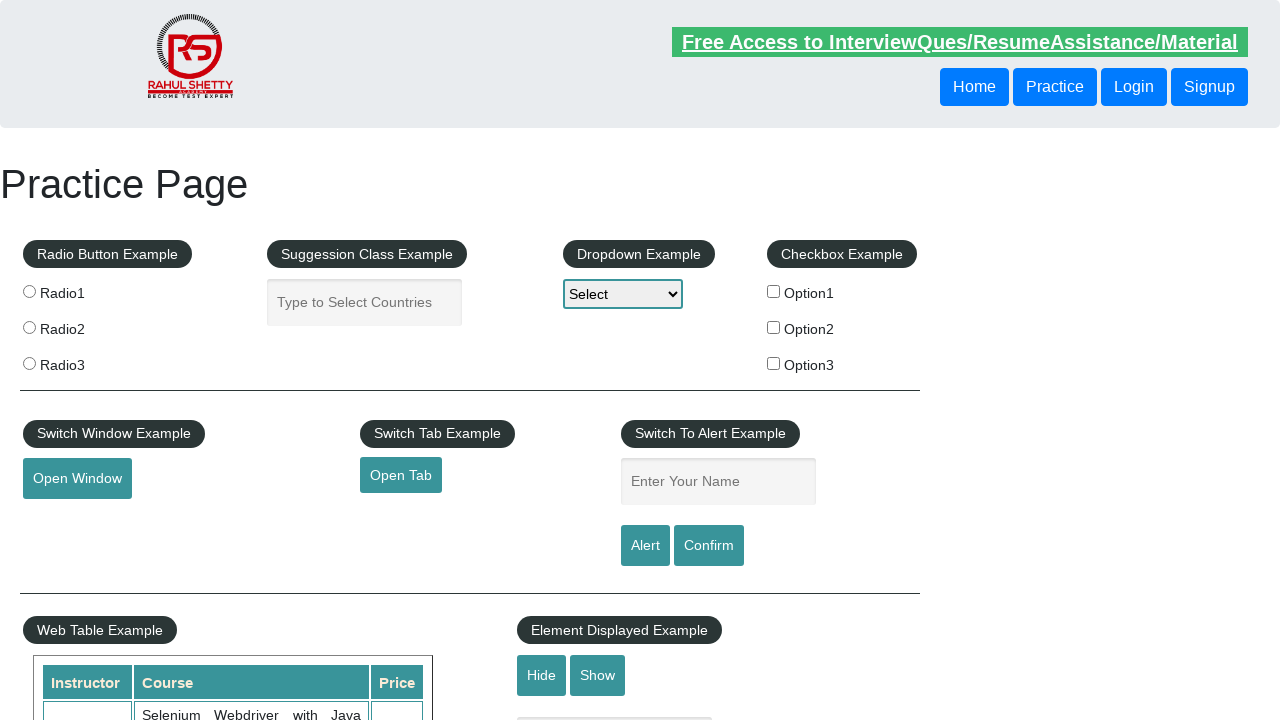

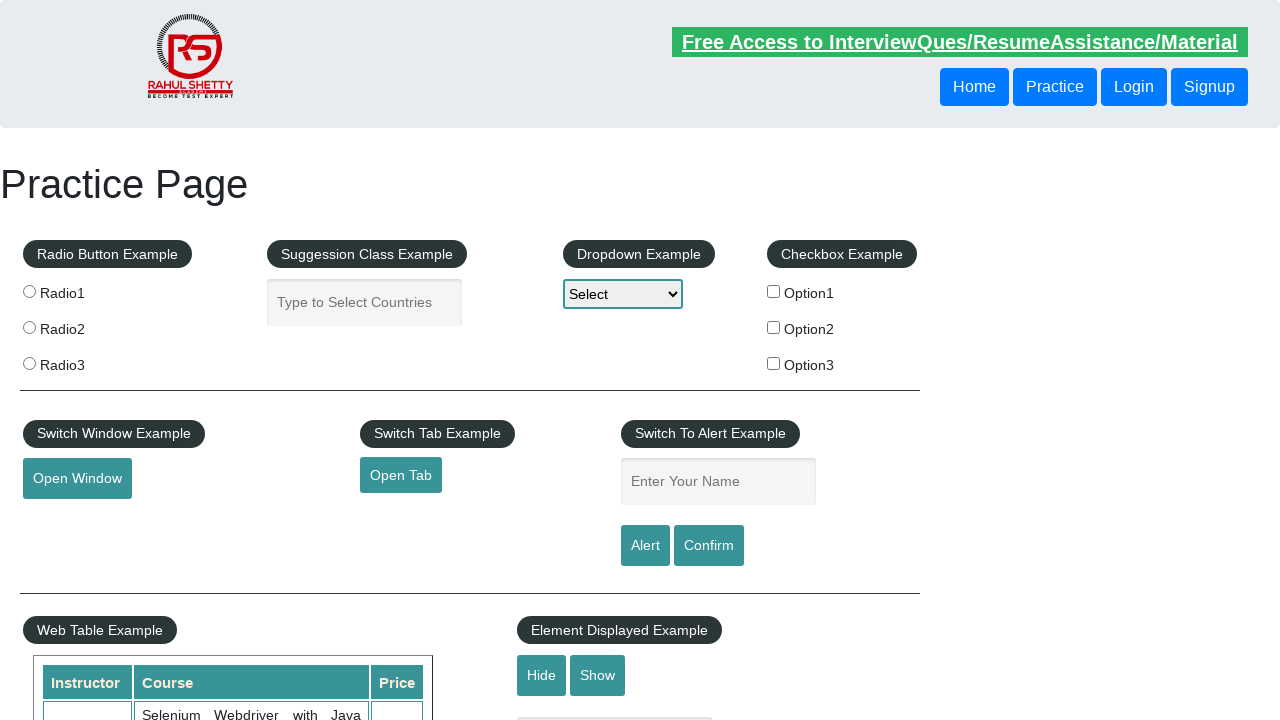